Tests the dictation.io speech recognition interface by selecting Polish language and clicking the microphone button to start speech recognition

Starting URL: https://dictation.io/speech

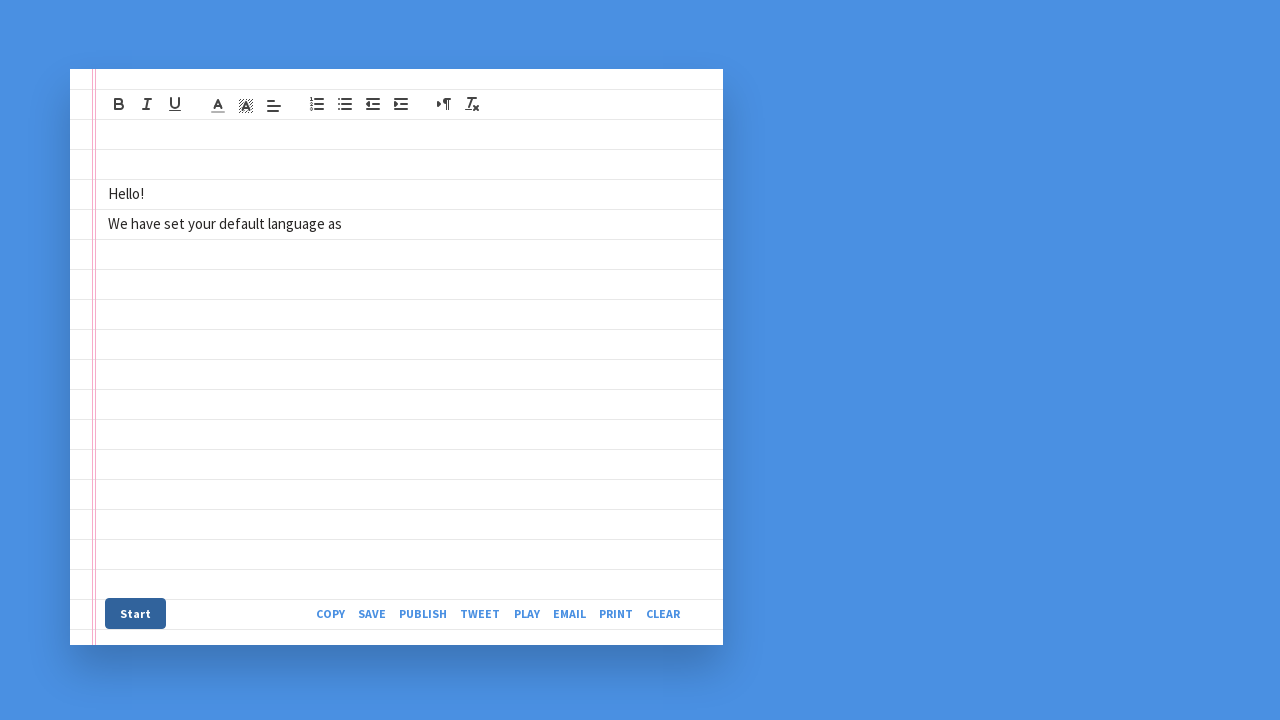

Selected Polish language from the language dropdown on select#lang
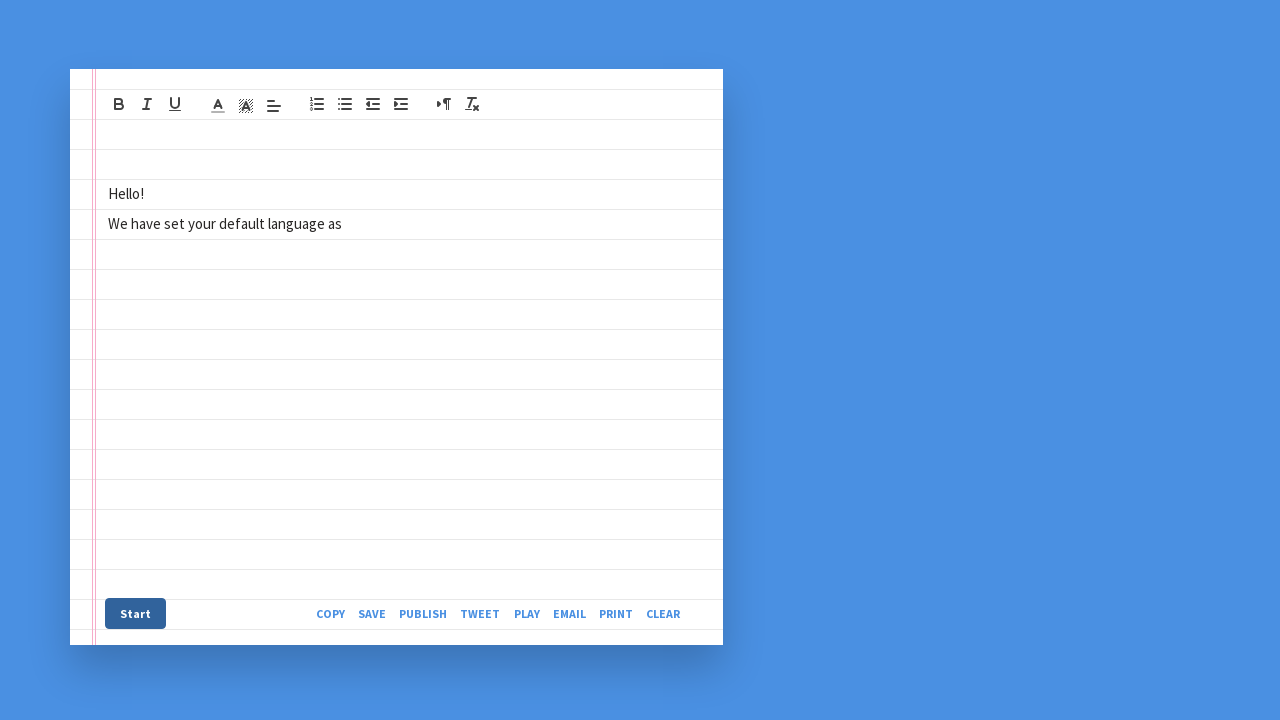

Waited 1 second for language selection to register
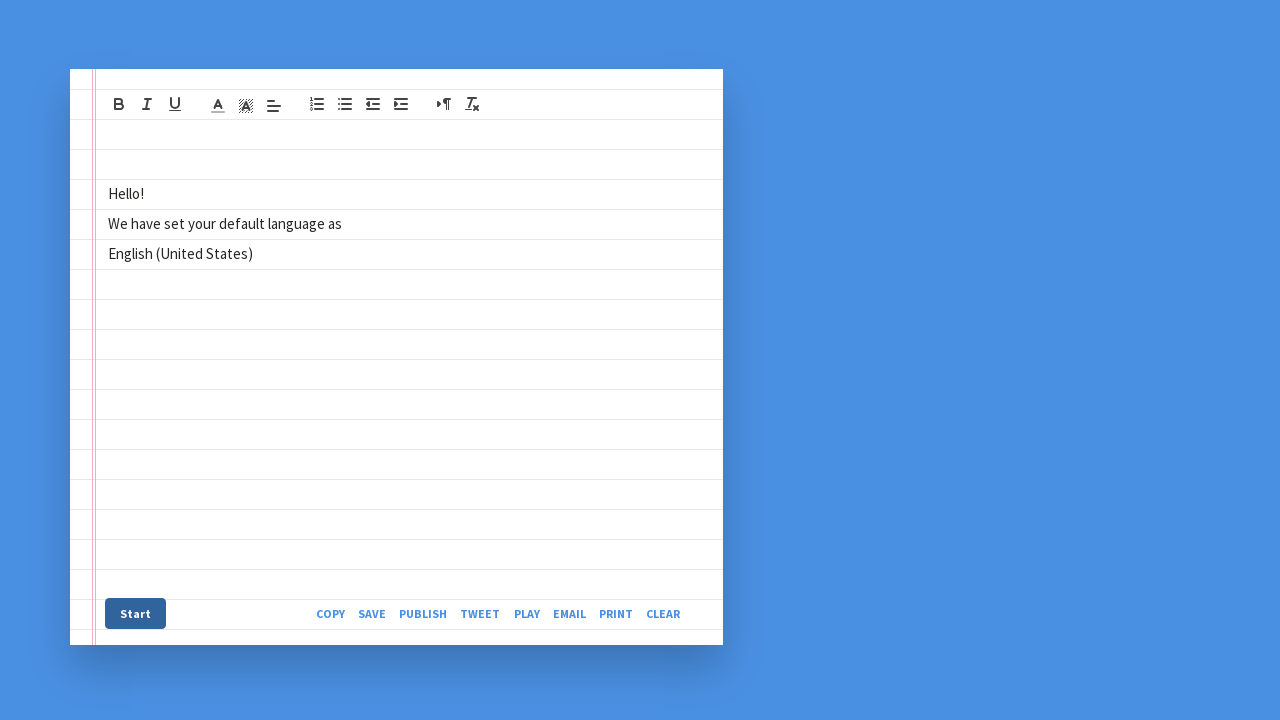

Clicked the microphone button to start speech recognition at (136, 613) on a.btn-mic.btn.btn--primary-1
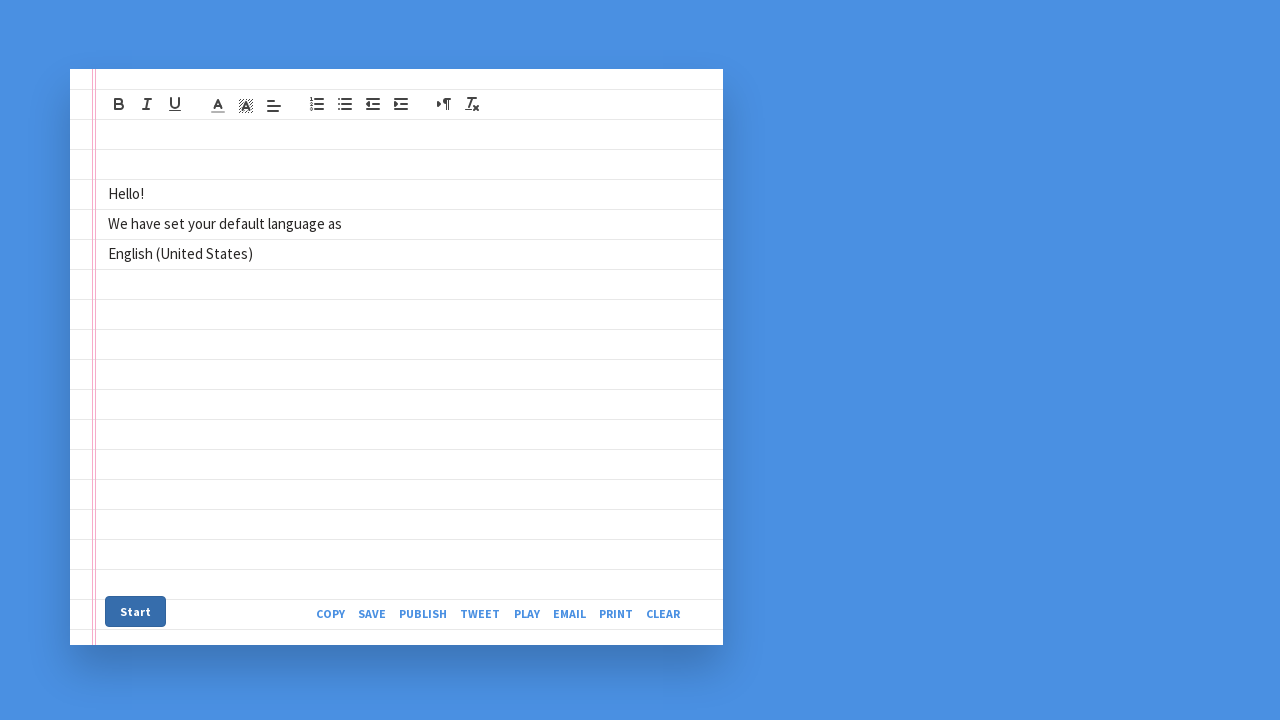

Editor loaded and ready for input
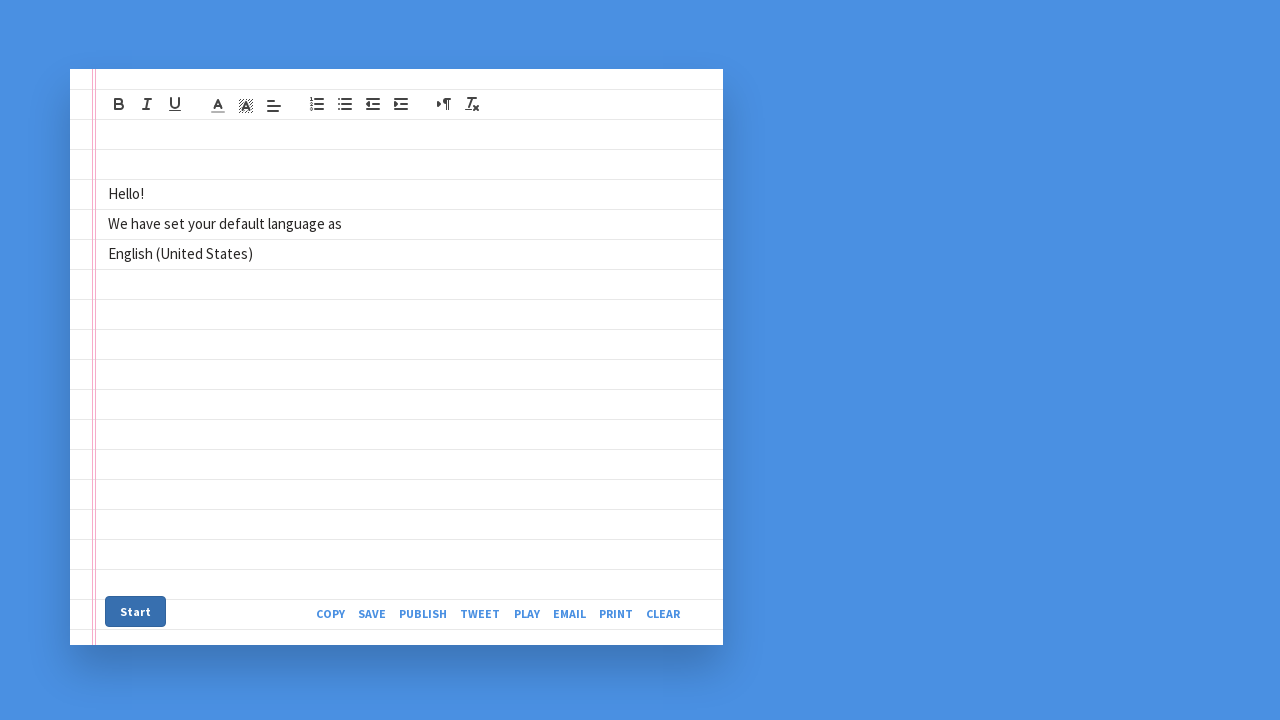

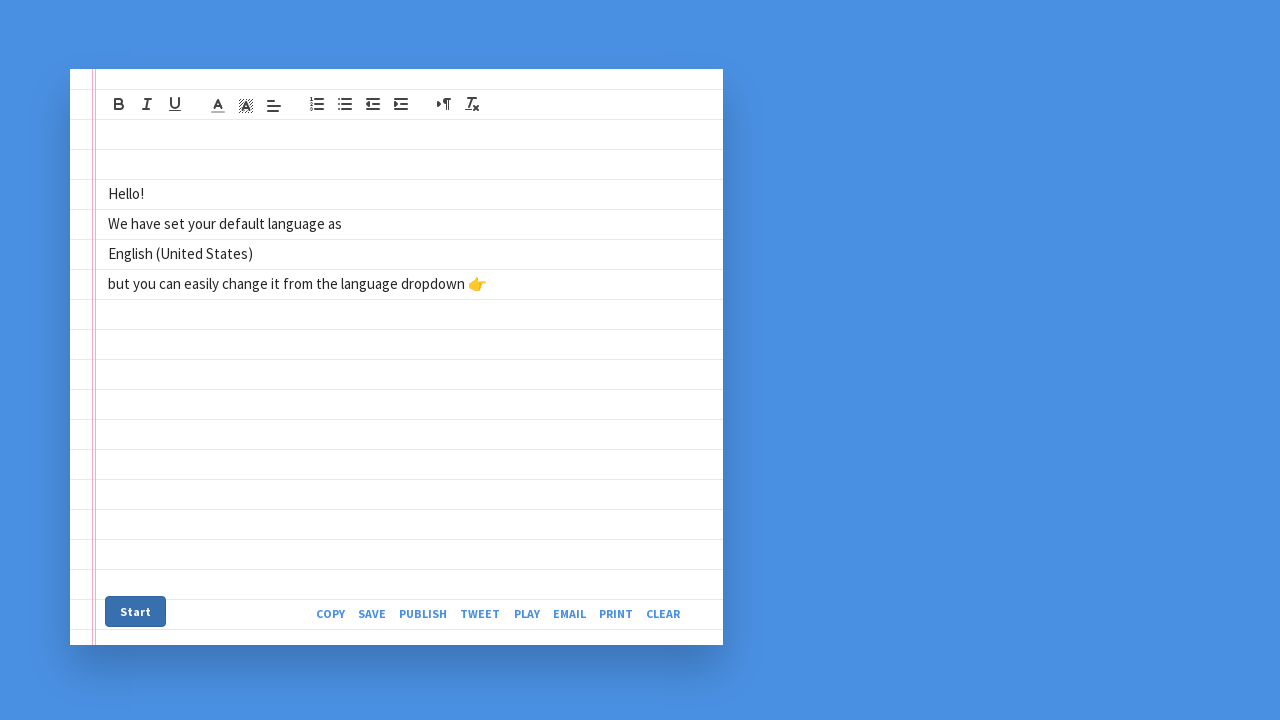